Verifies that all navigation menu links (Home, Products, About Us, Contact, Upload) are present and display correct text

Starting URL: https://practice-react.sdetunicorns.com/

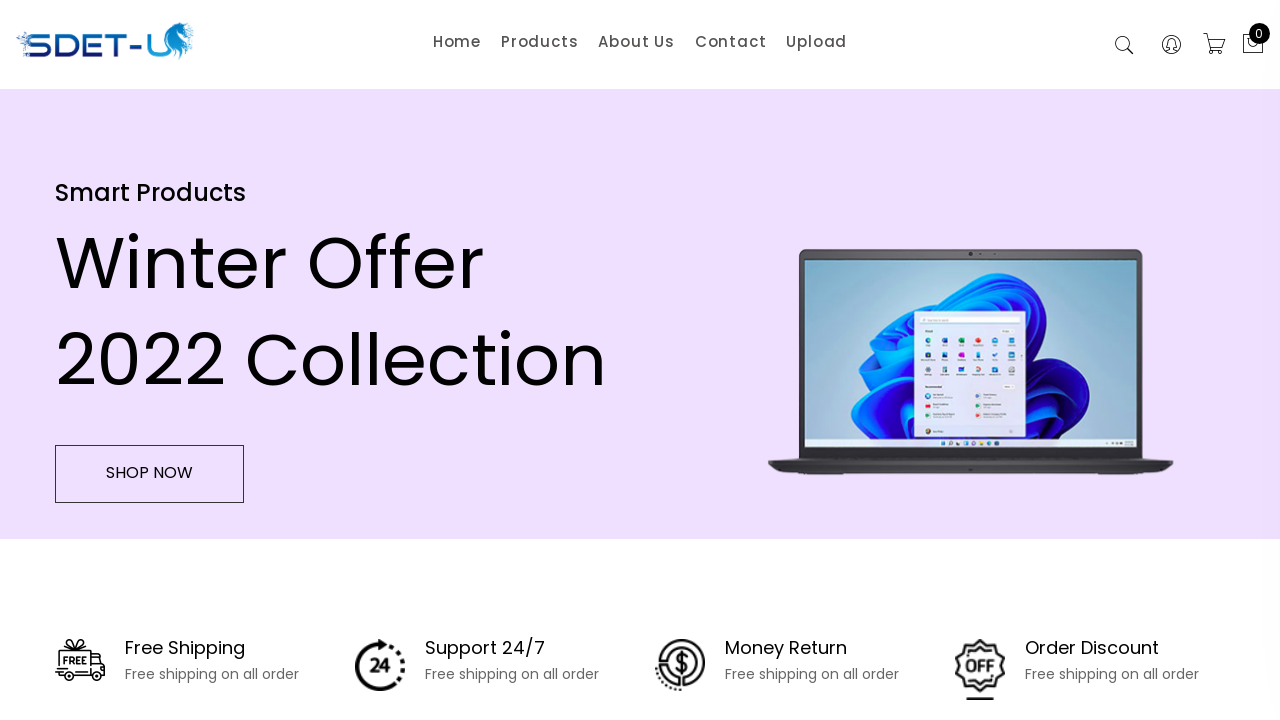

Navigated to practice-react.sdetunicorns.com
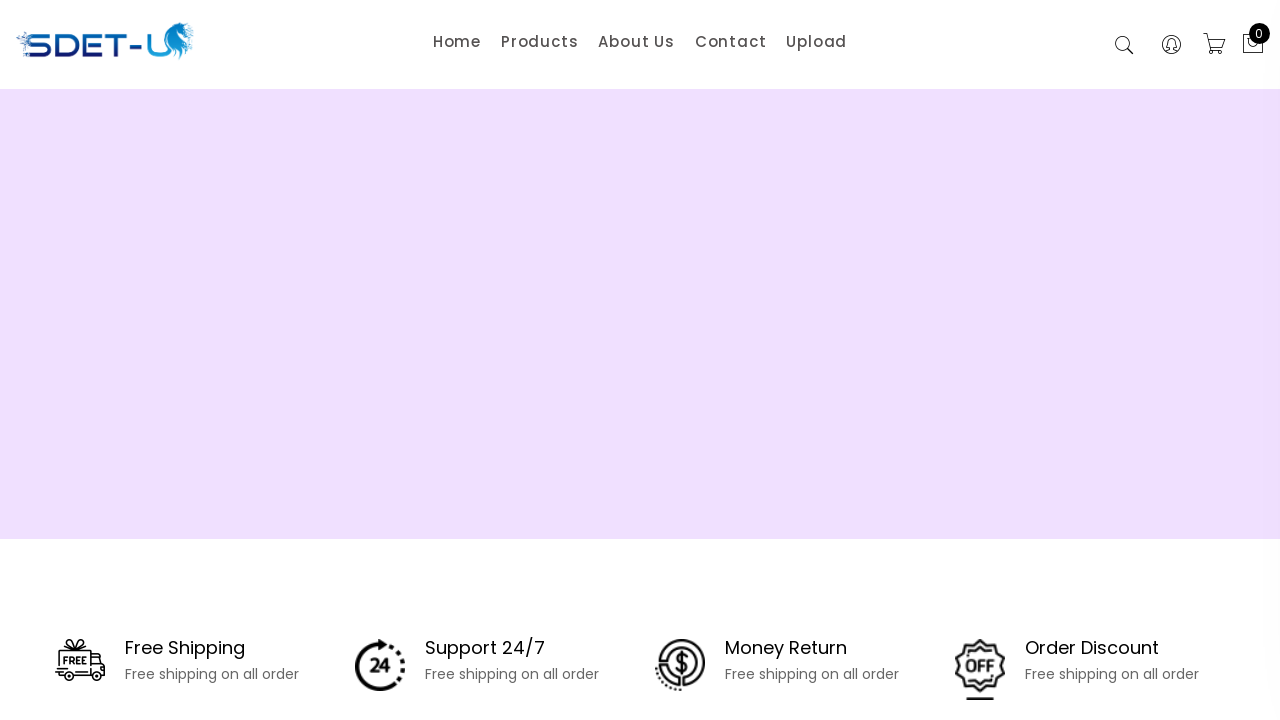

Navigation item 'Home' became visible
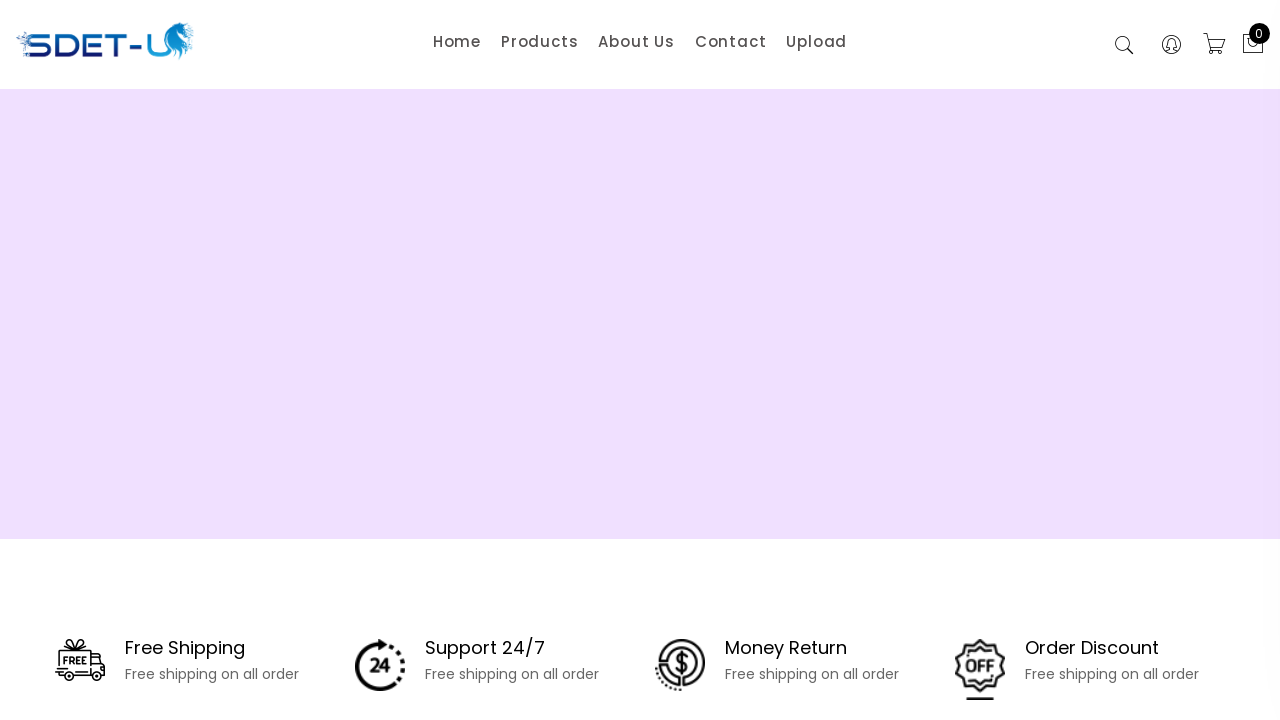

Verified navigation link contains expected text: 'Home'
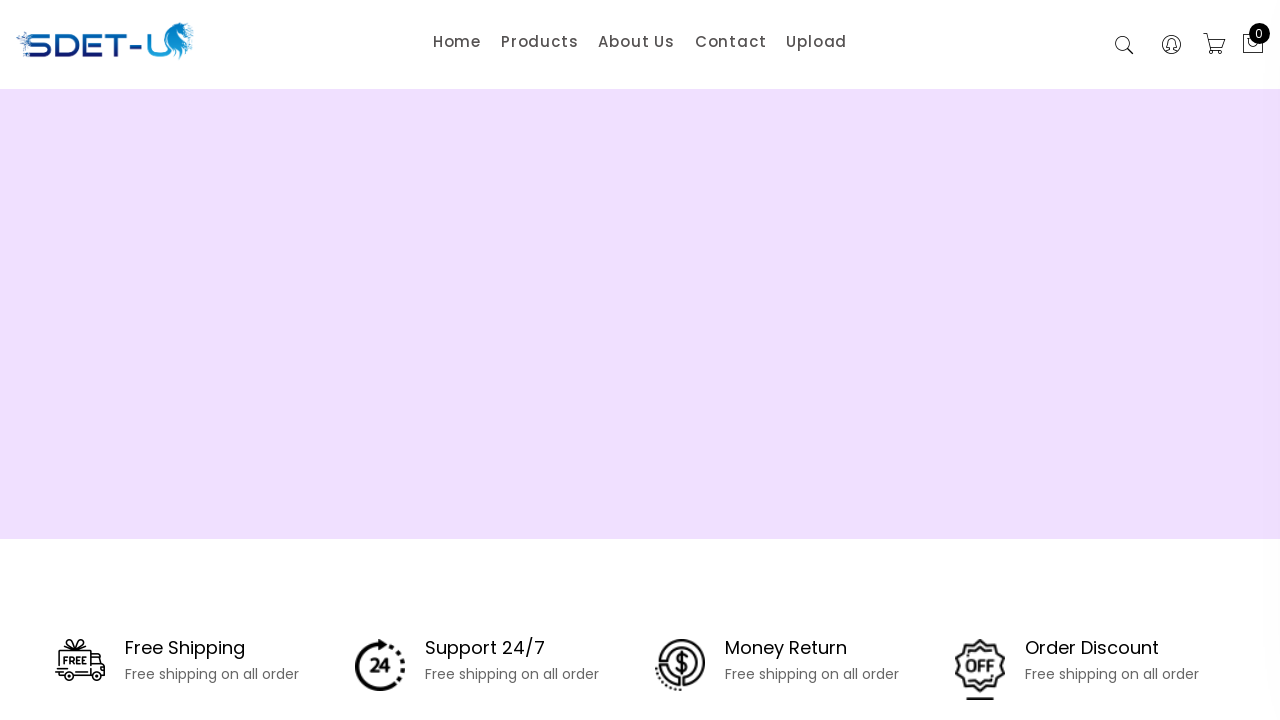

Navigation item 'Products' became visible
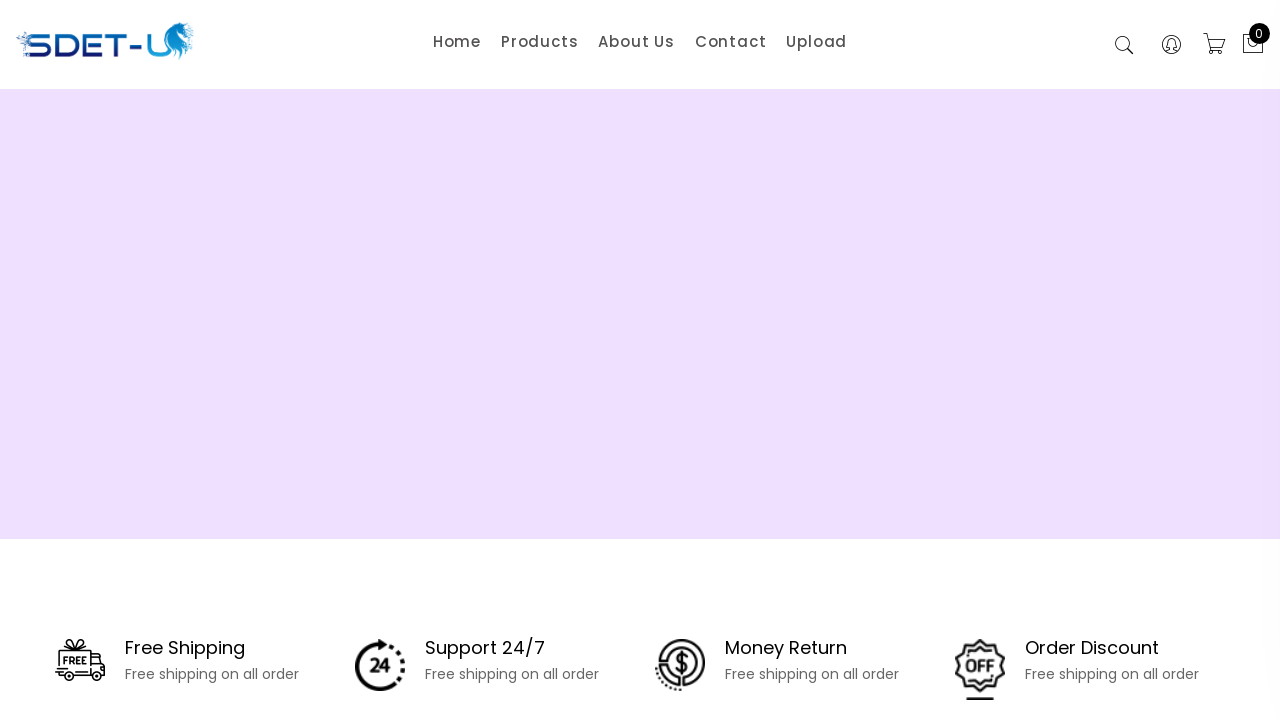

Verified navigation link contains expected text: 'Products'
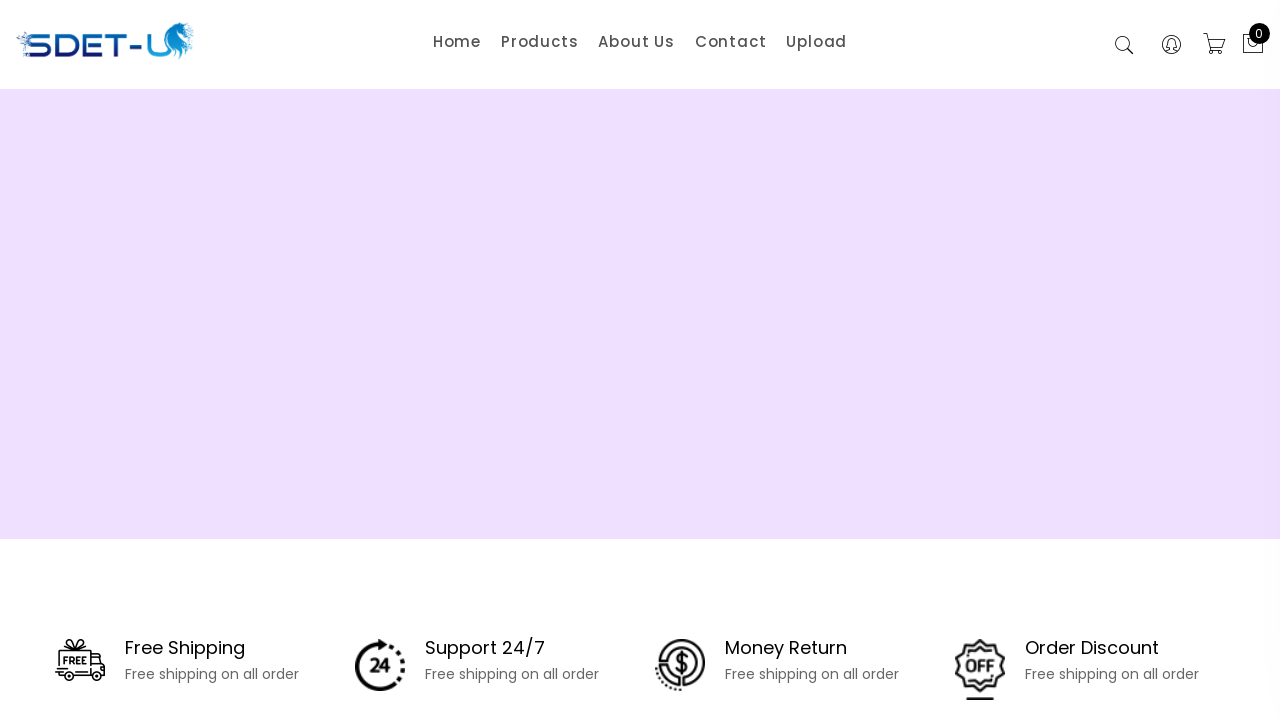

Navigation item 'About Us' became visible
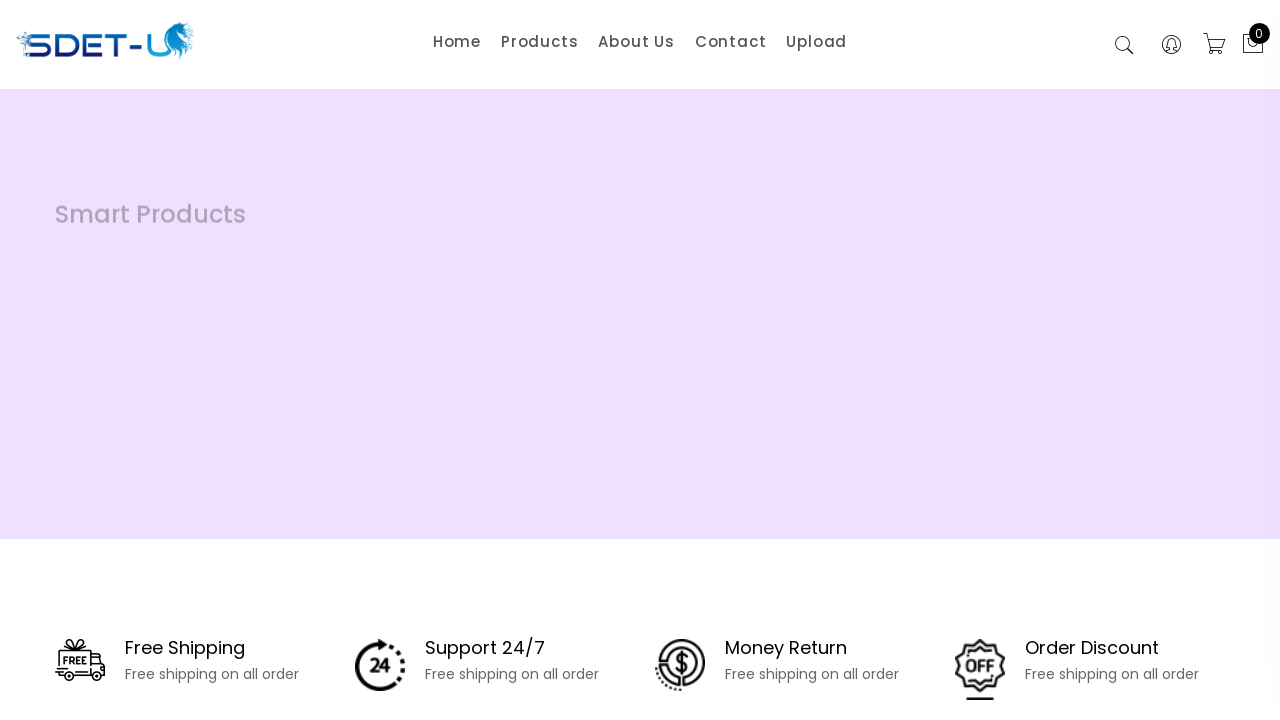

Verified navigation link contains expected text: 'About Us'
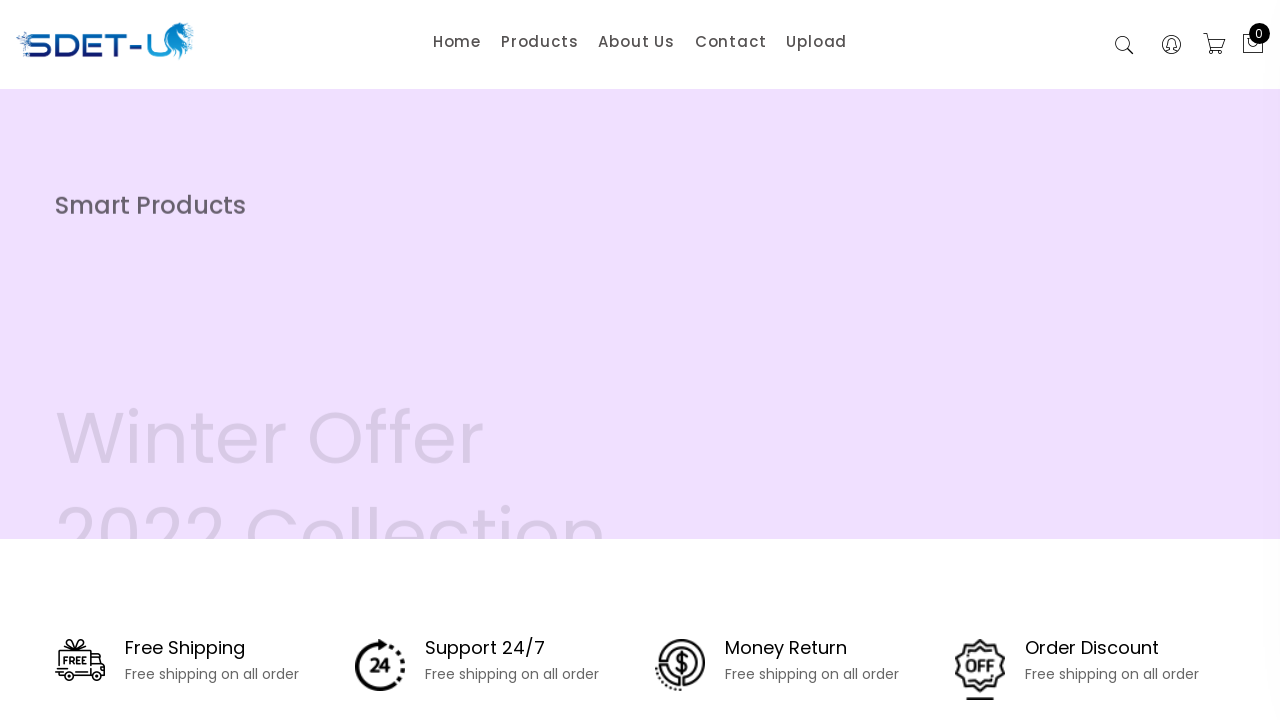

Navigation item 'Contact' became visible
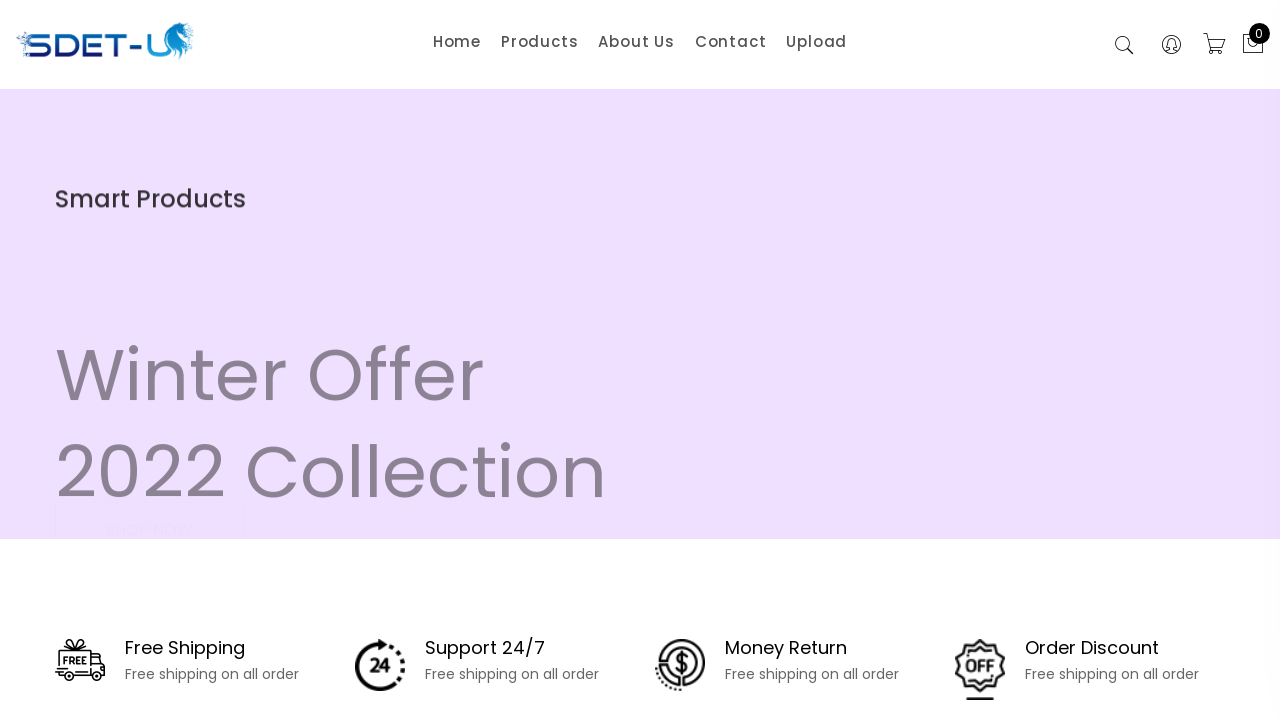

Verified navigation link contains expected text: 'Contact'
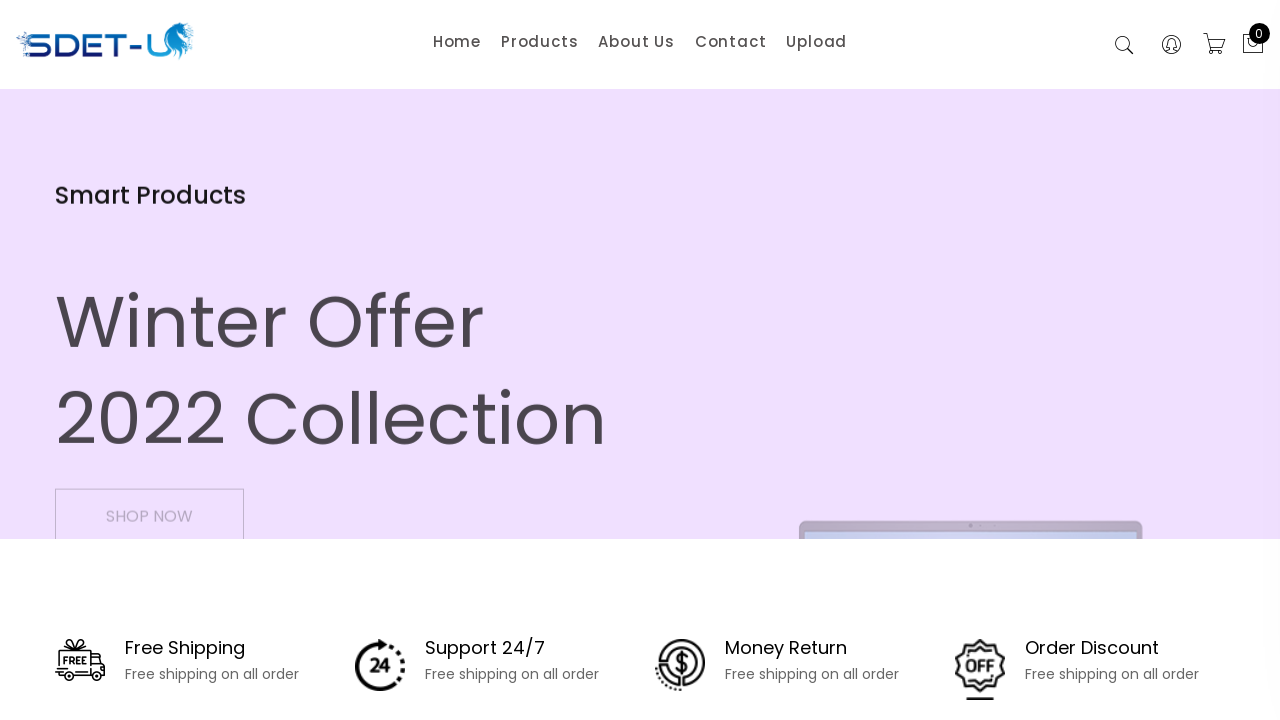

Navigation item 'Upload' became visible
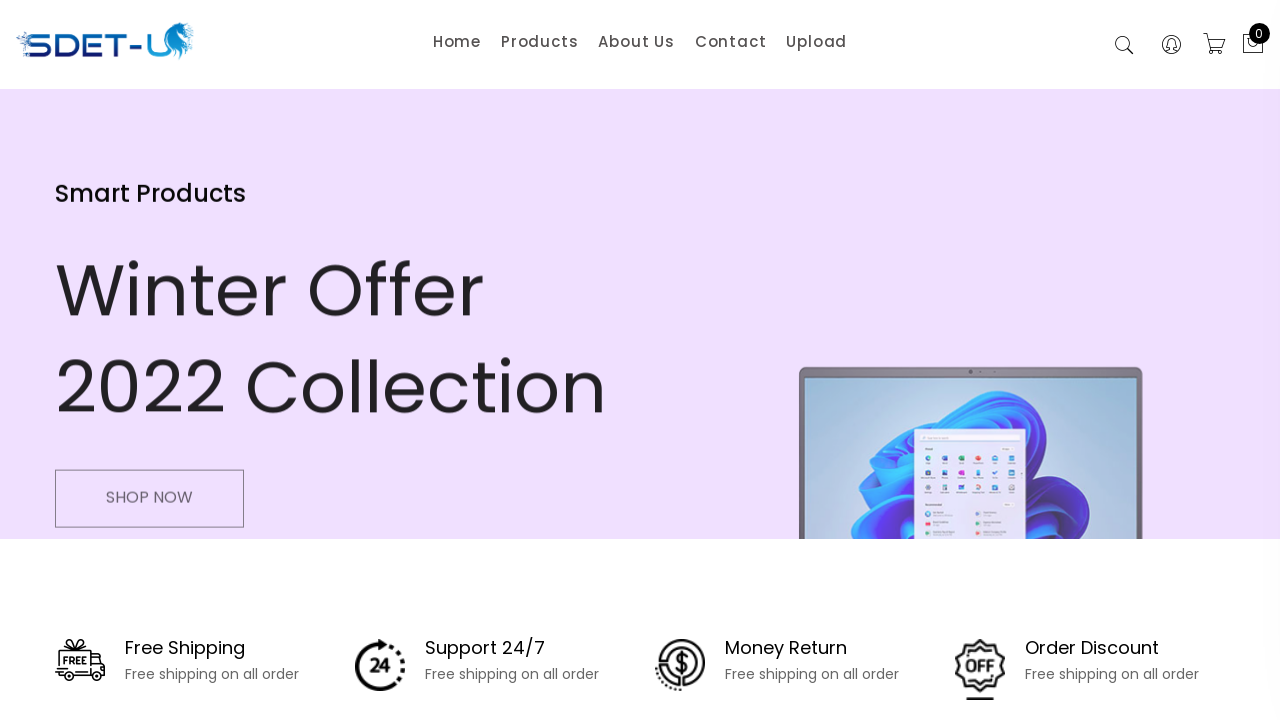

Verified navigation link contains expected text: 'Upload'
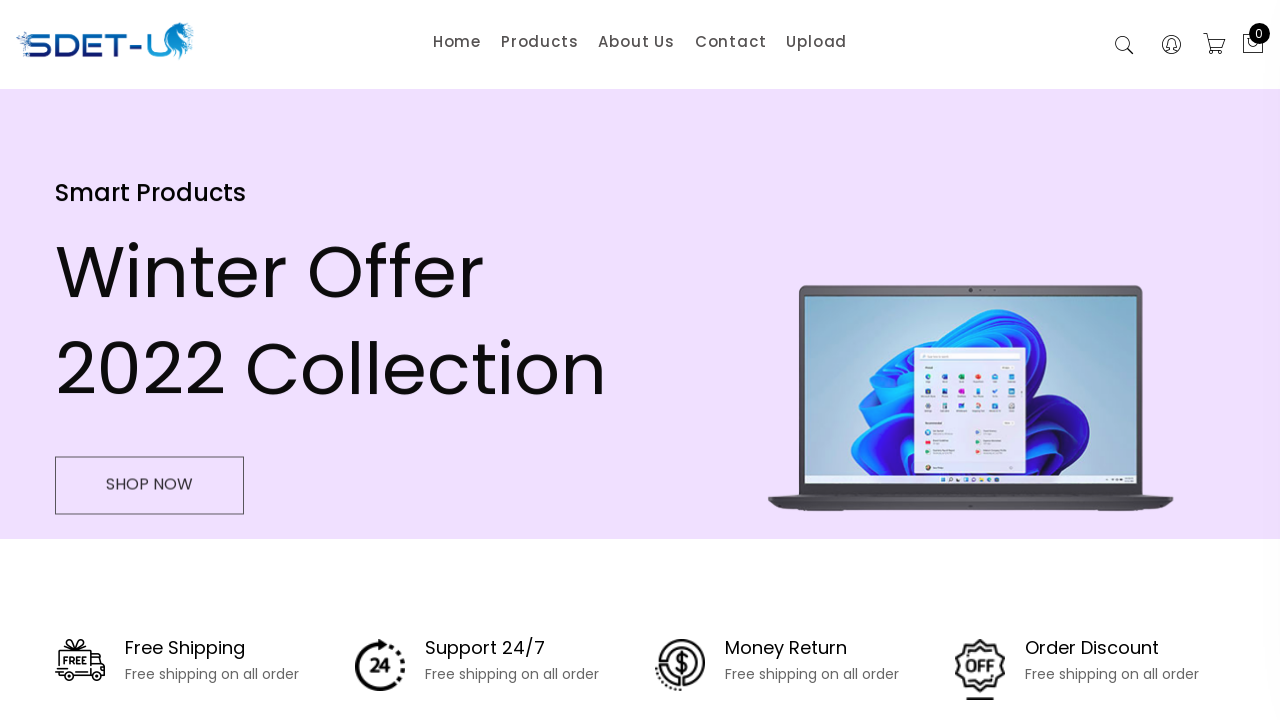

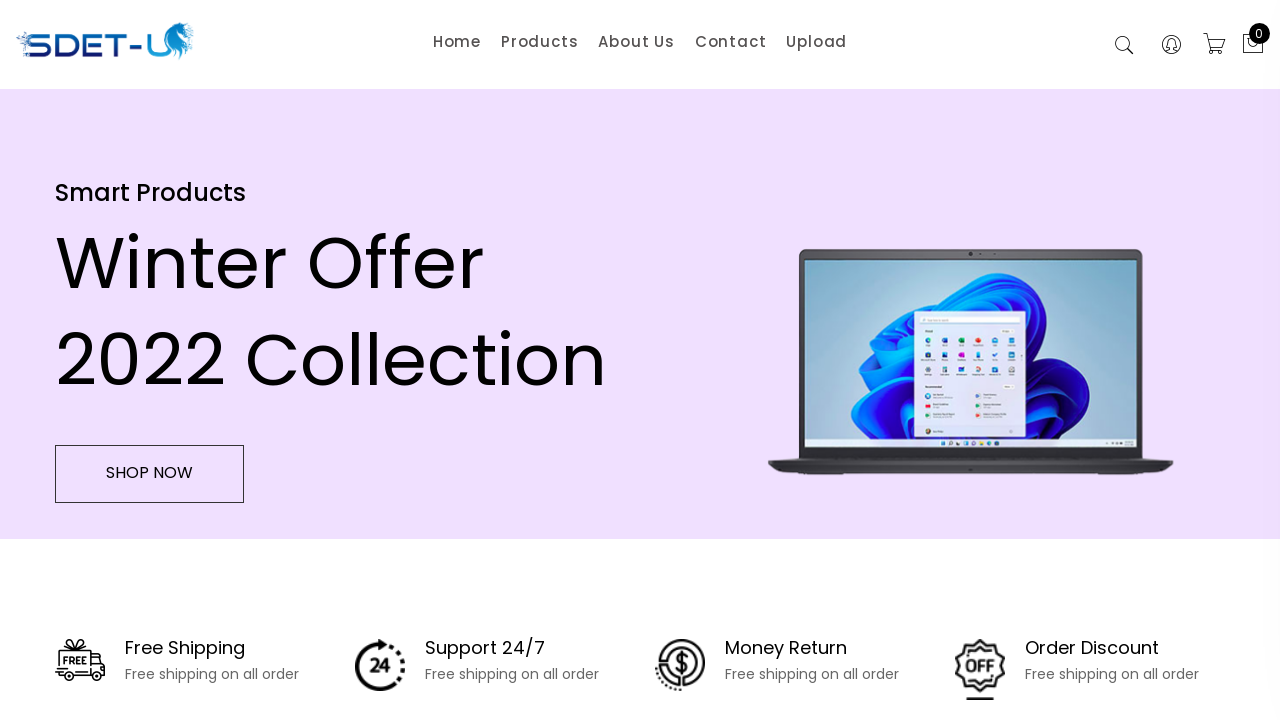